Tests switching between live examples on the GraphQL Mesh documentation site by selecting an option from a dropdown and verifying that the corresponding CodeSandbox iframe loads with the expected content.

Starting URL: https://the-guild.dev/graphql/mesh/

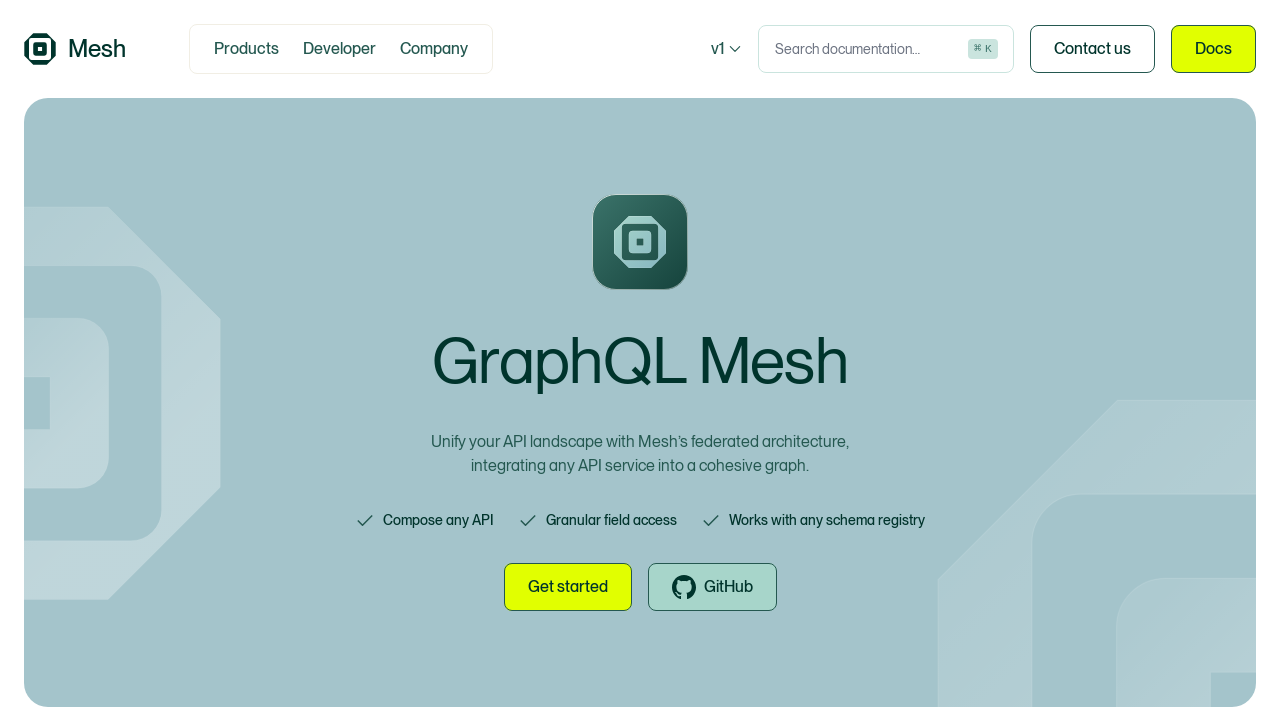

Located the example selection dropdown
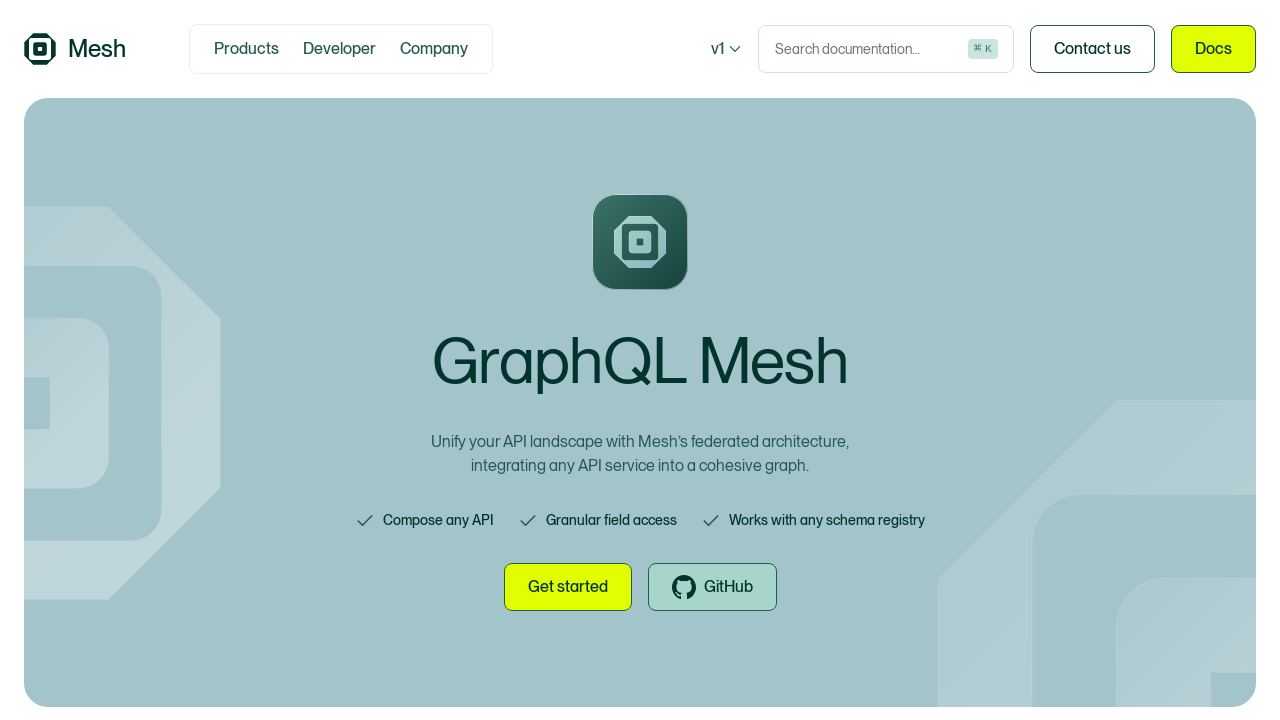

Scrolled dropdown into view
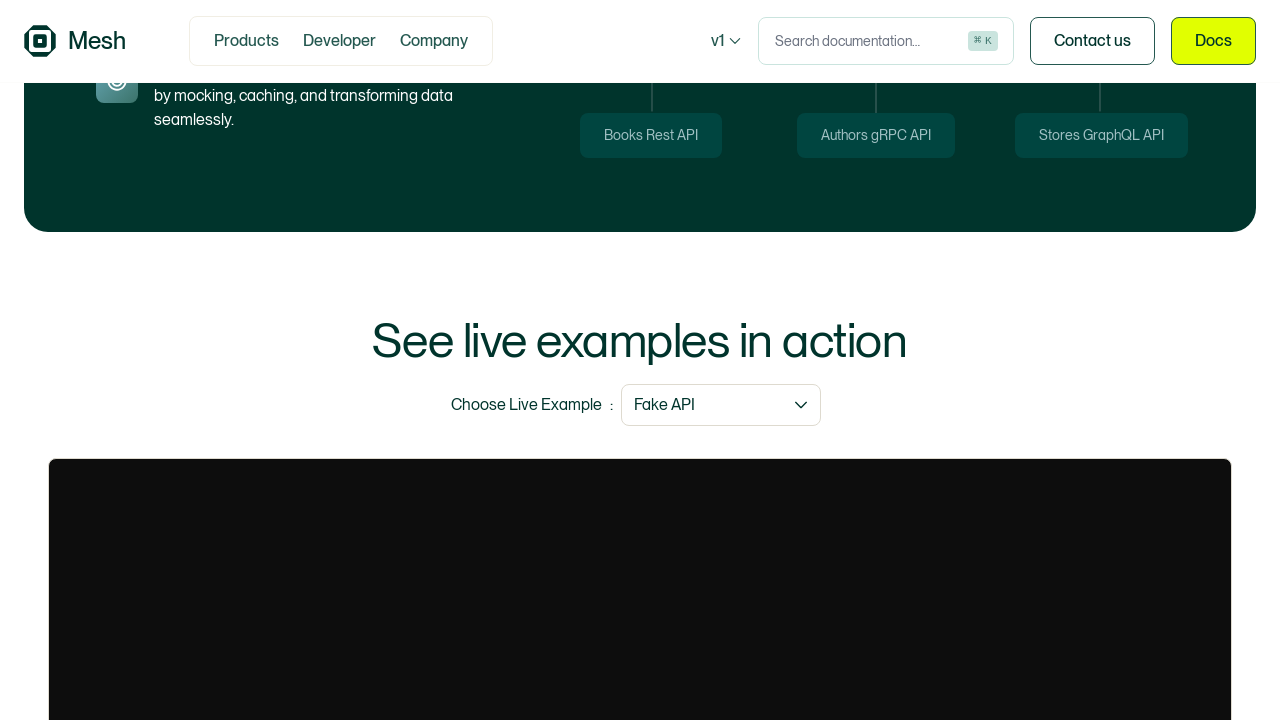

Dropdown is visible
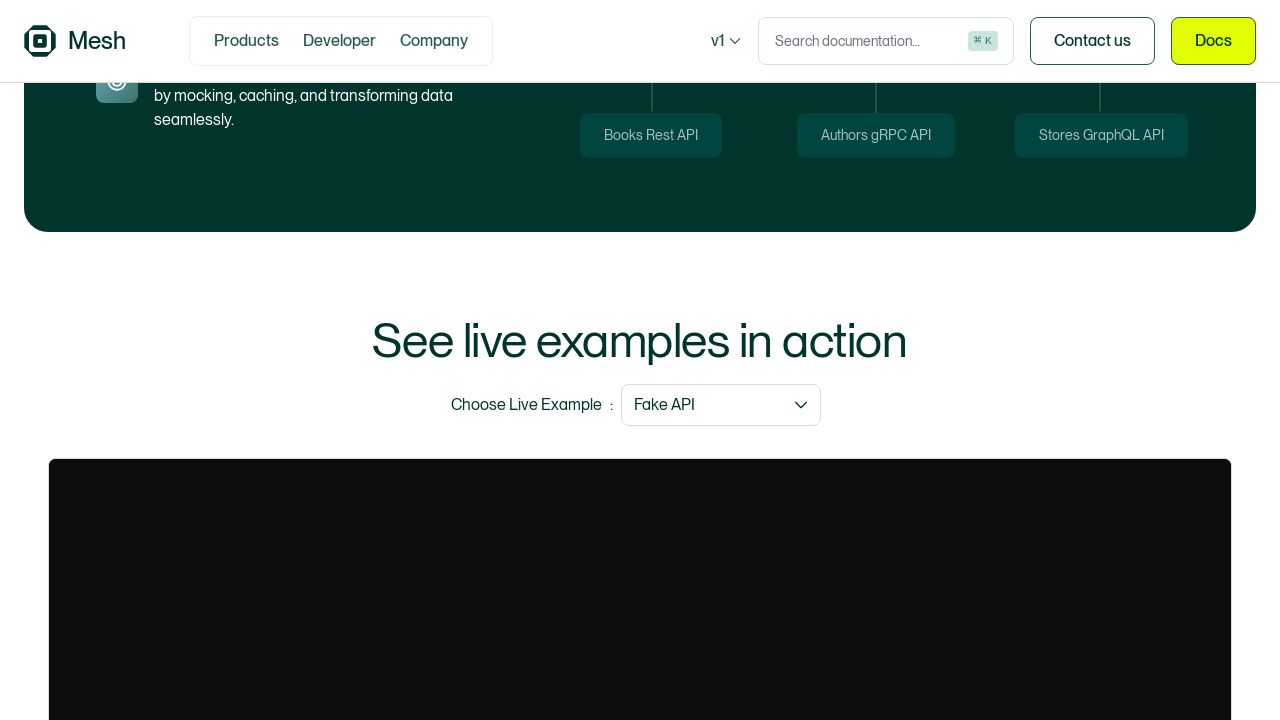

Selected StackExchange example option from dropdown on internal:role=combobox[name="Choose Live Example"i]
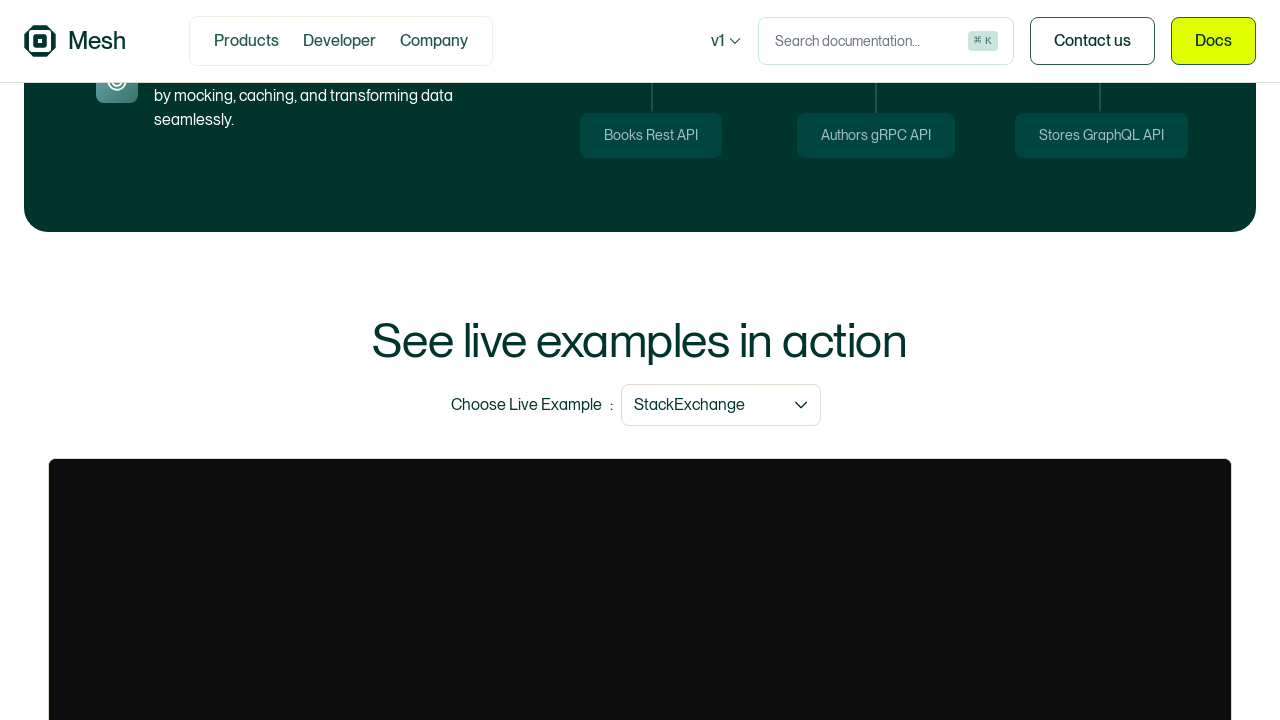

Located outer iframe
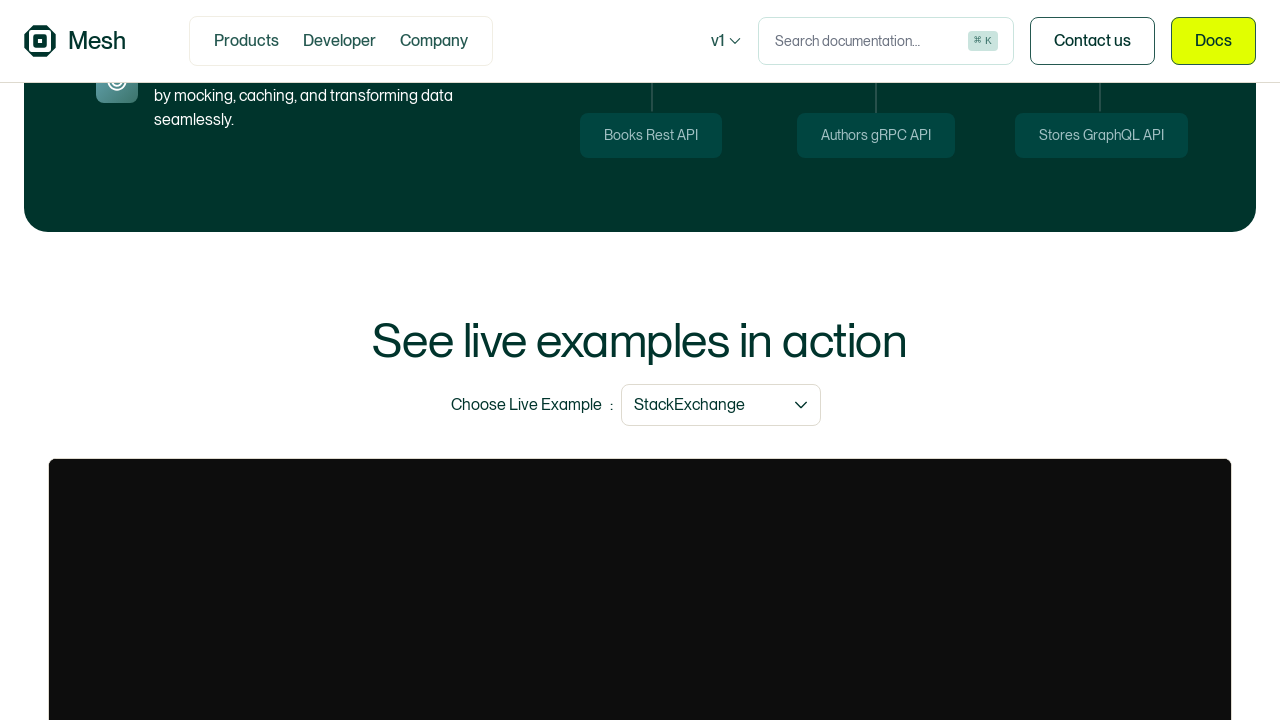

Located inner iframe
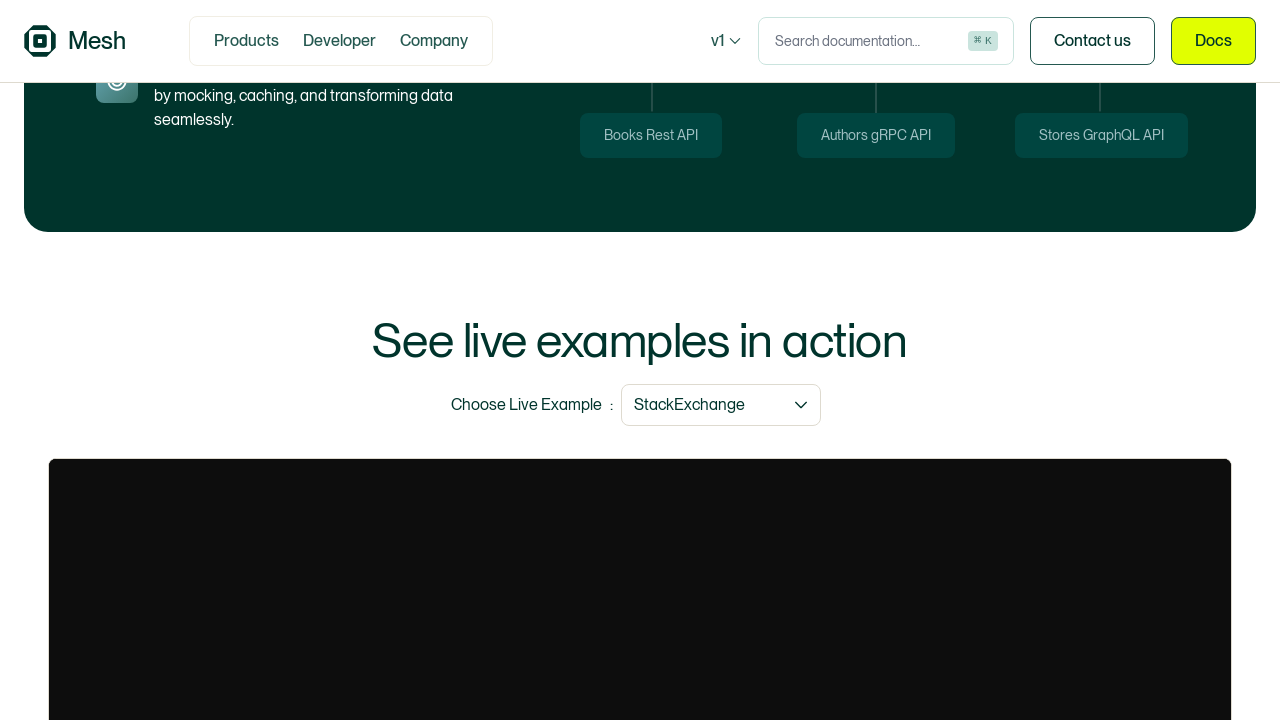

Located the example title element
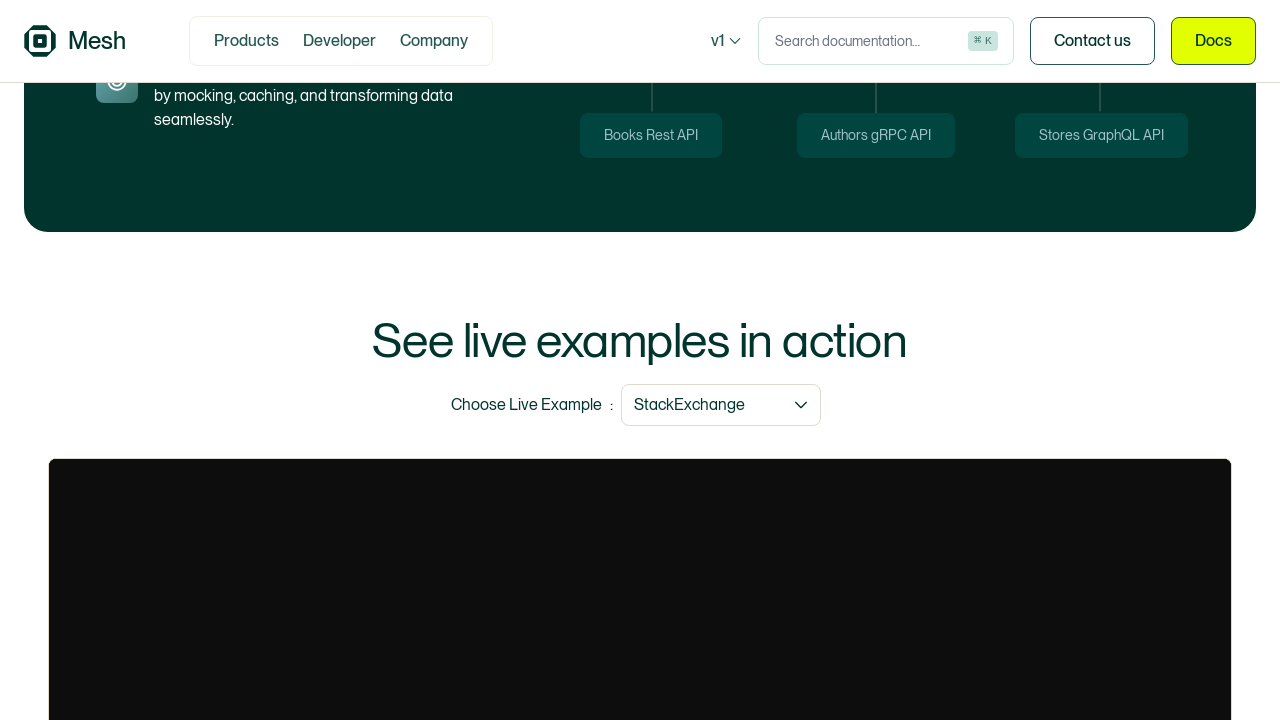

StackExchange example title is visible - CodeSandbox iframe loaded successfully
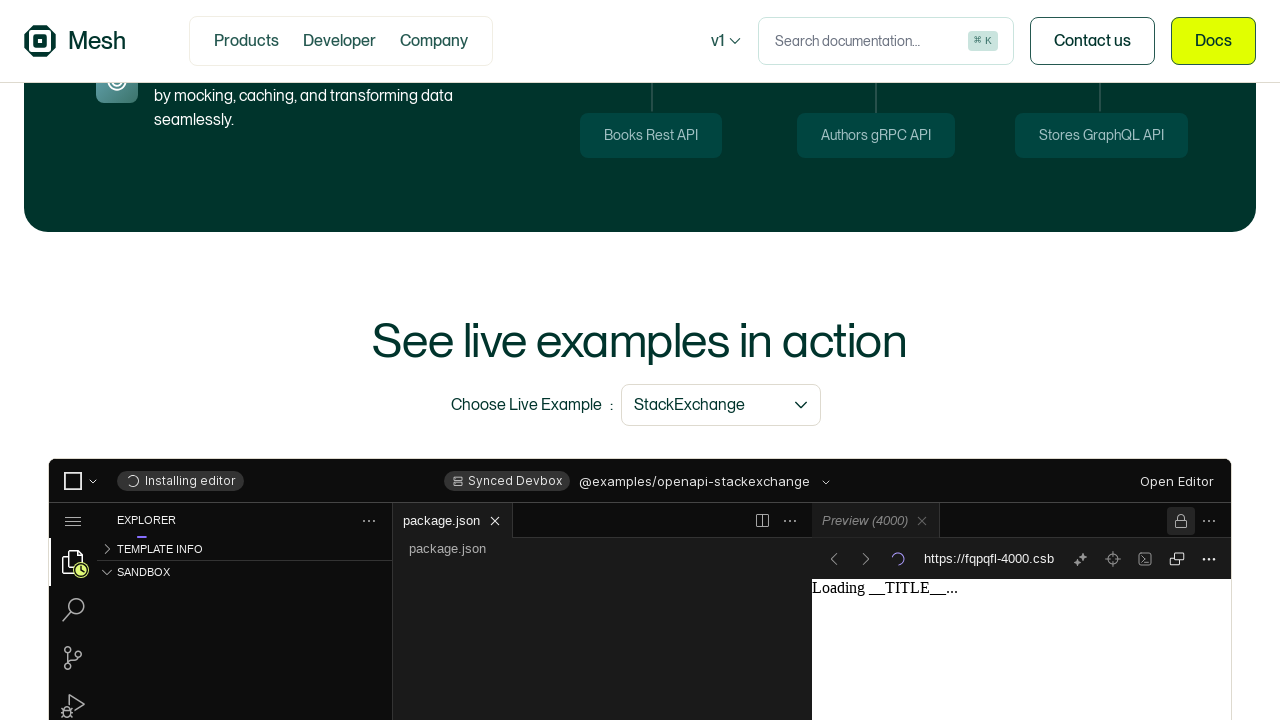

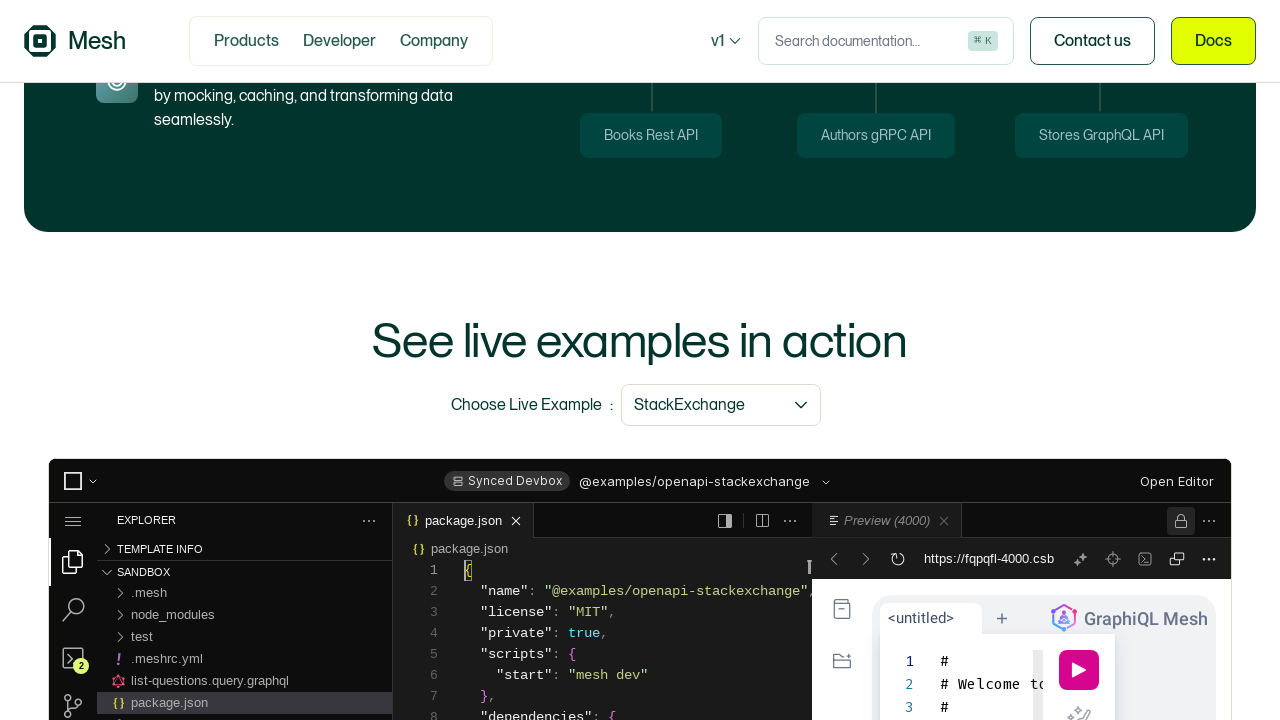